Tests JavaScript scrolling functionality by scrolling down to a "CYDEO" link and then back up to the "Home" link on a large page

Starting URL: https://practice.cydeo.com/large

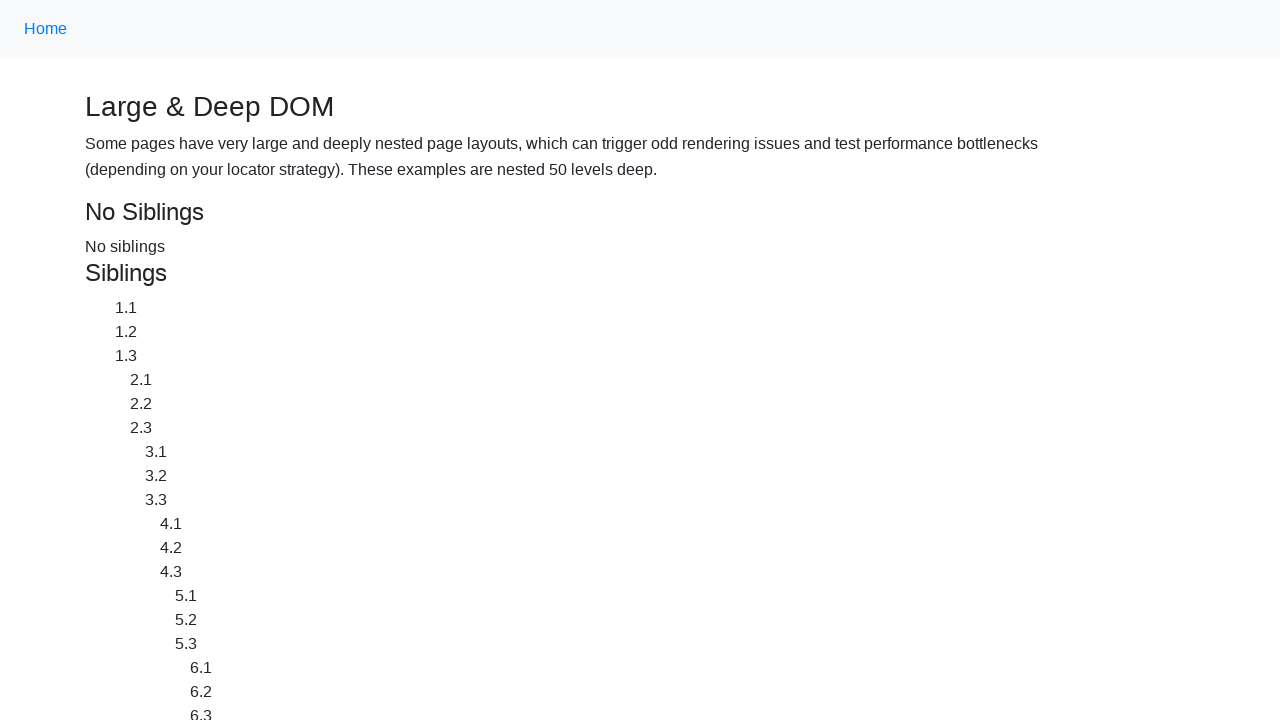

Located CYDEO link element
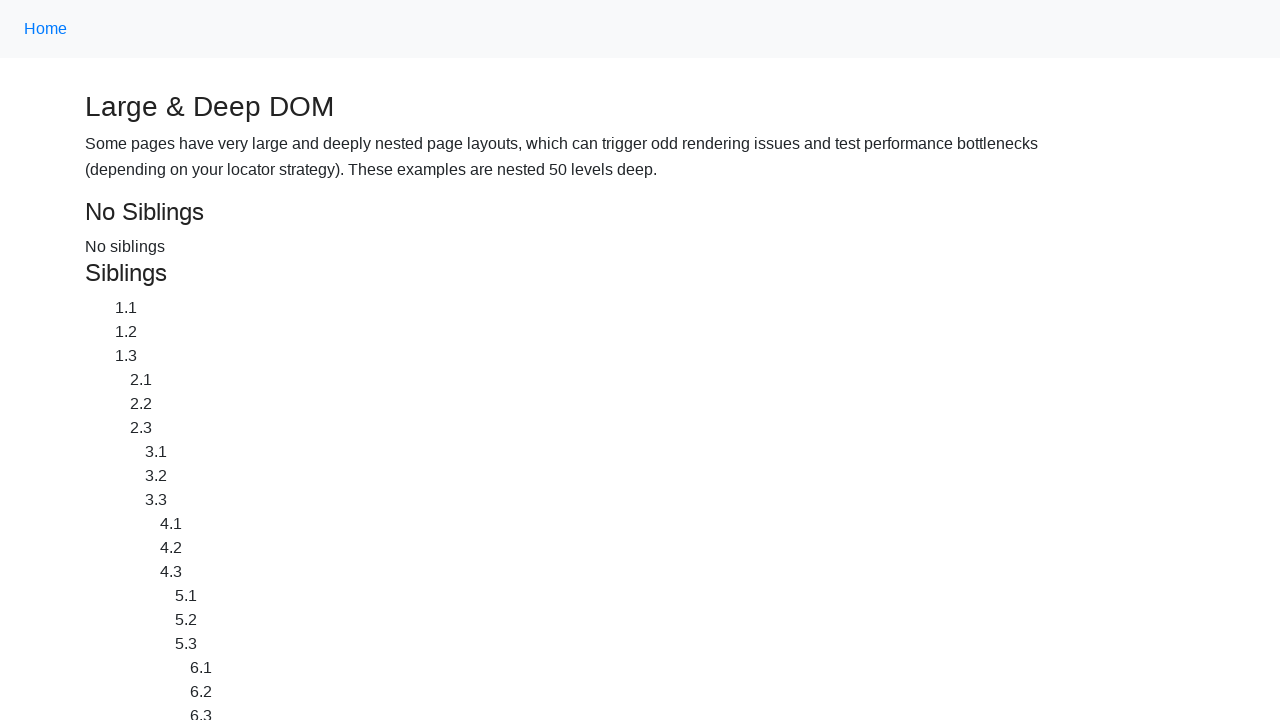

Located Home link element
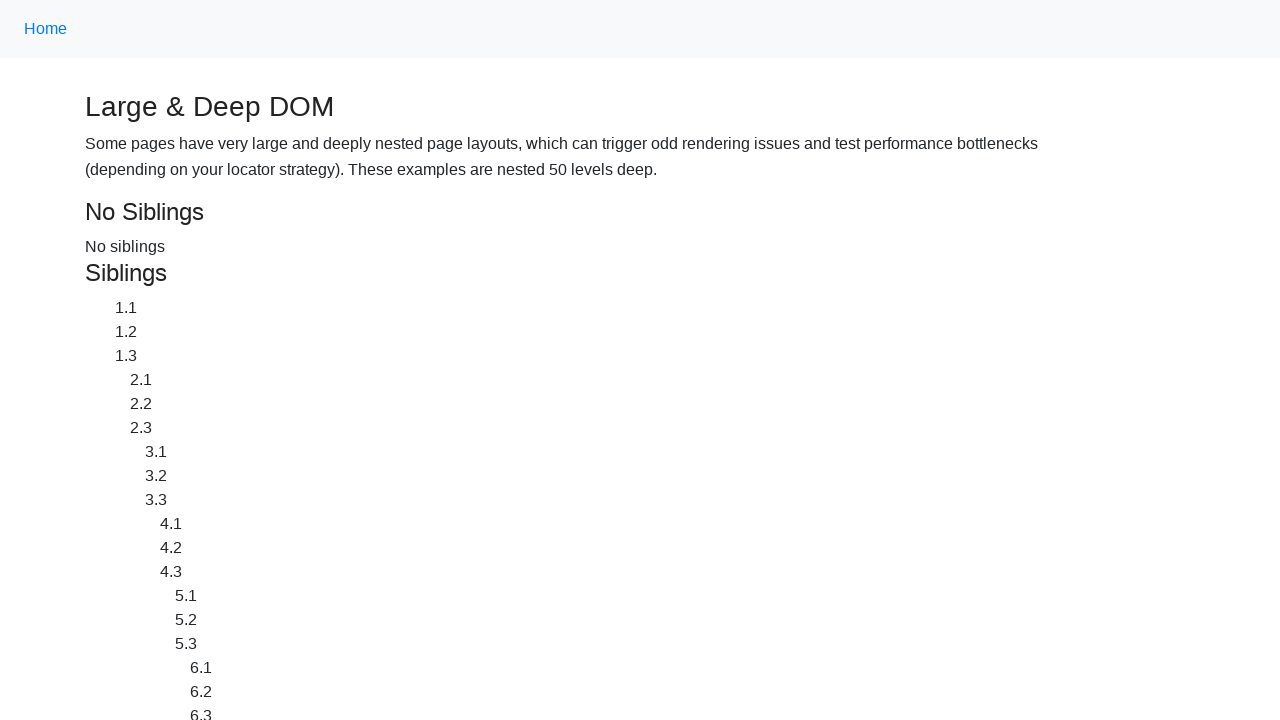

Scrolled down to CYDEO link
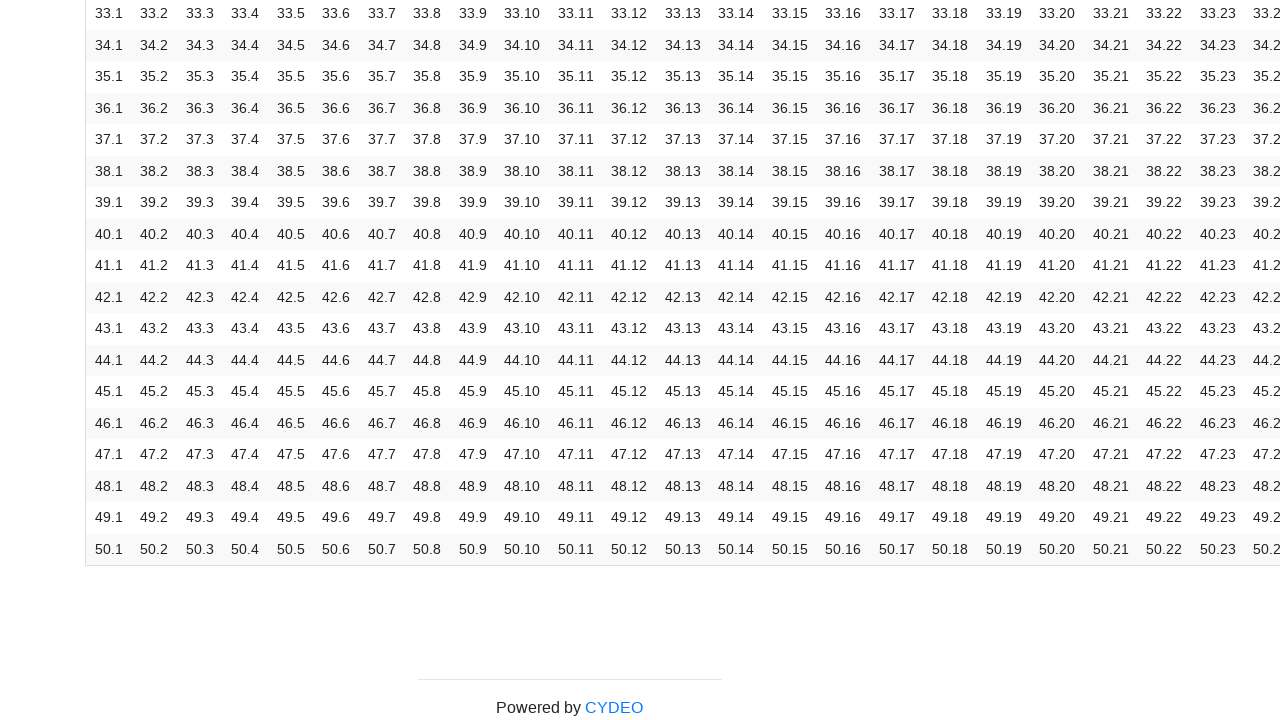

Waited 1 second to observe scroll to CYDEO link
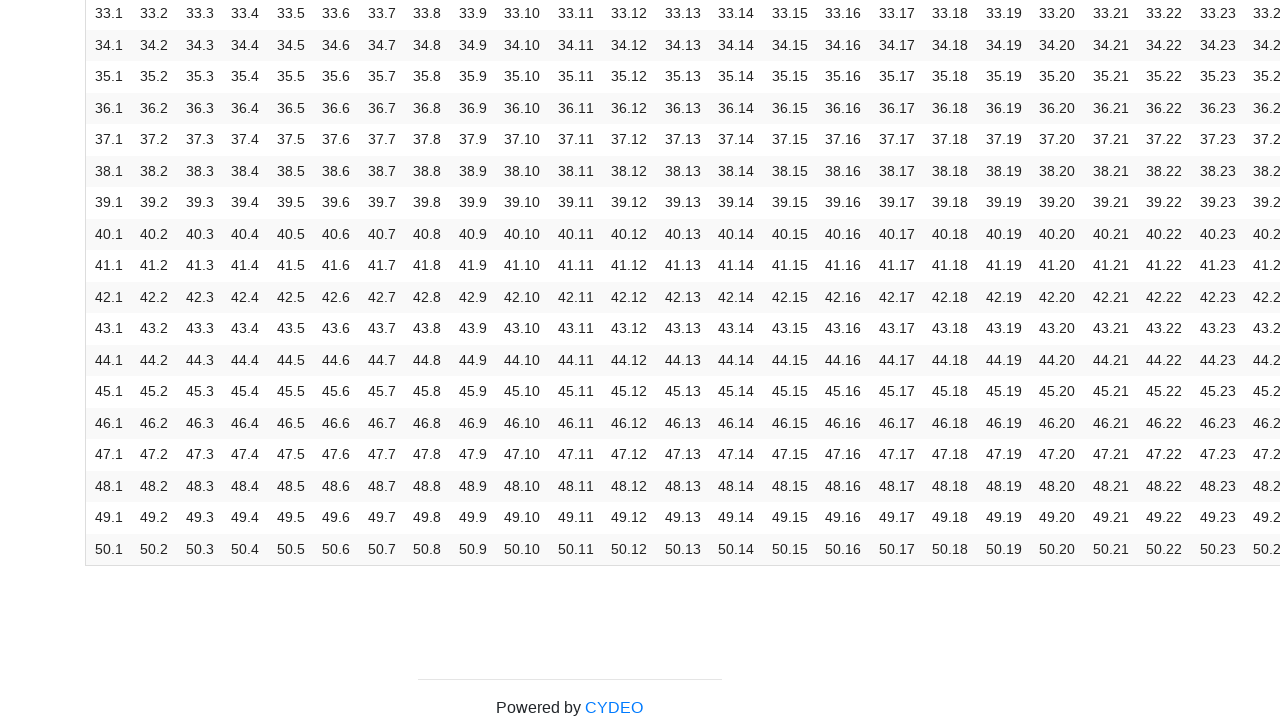

Scrolled back up to Home link
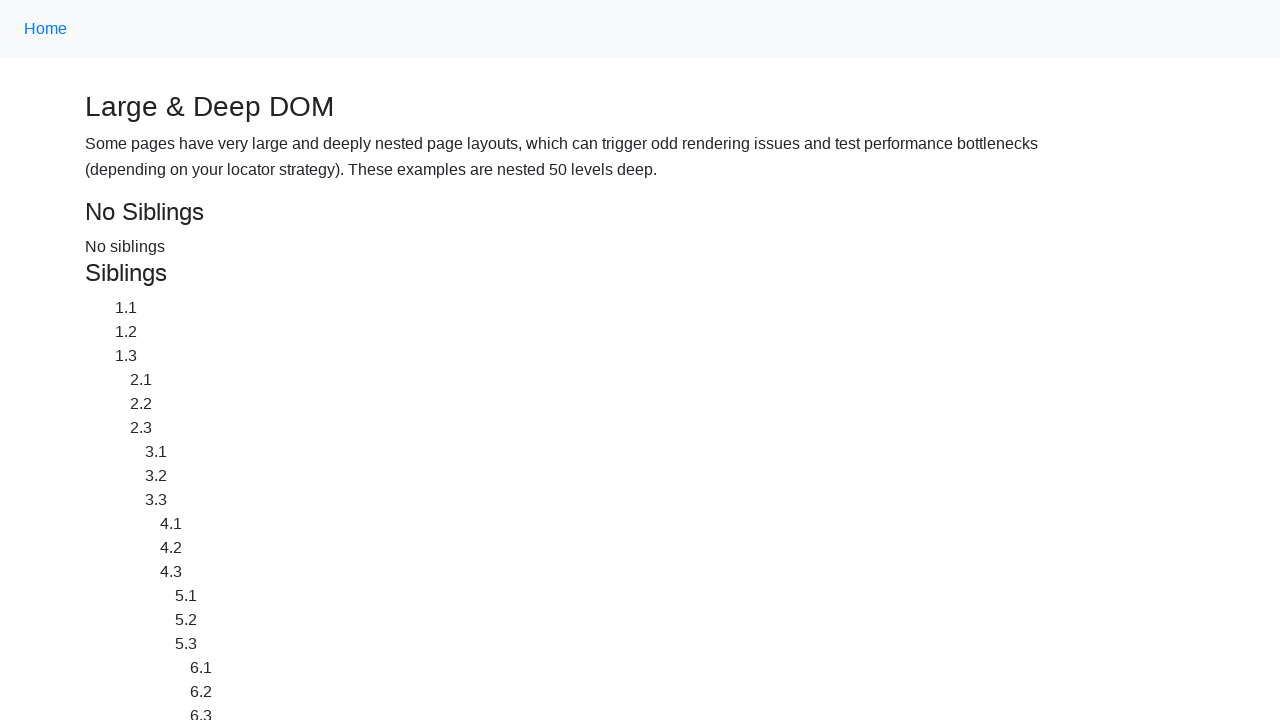

Waited 1 second to observe scroll to Home link
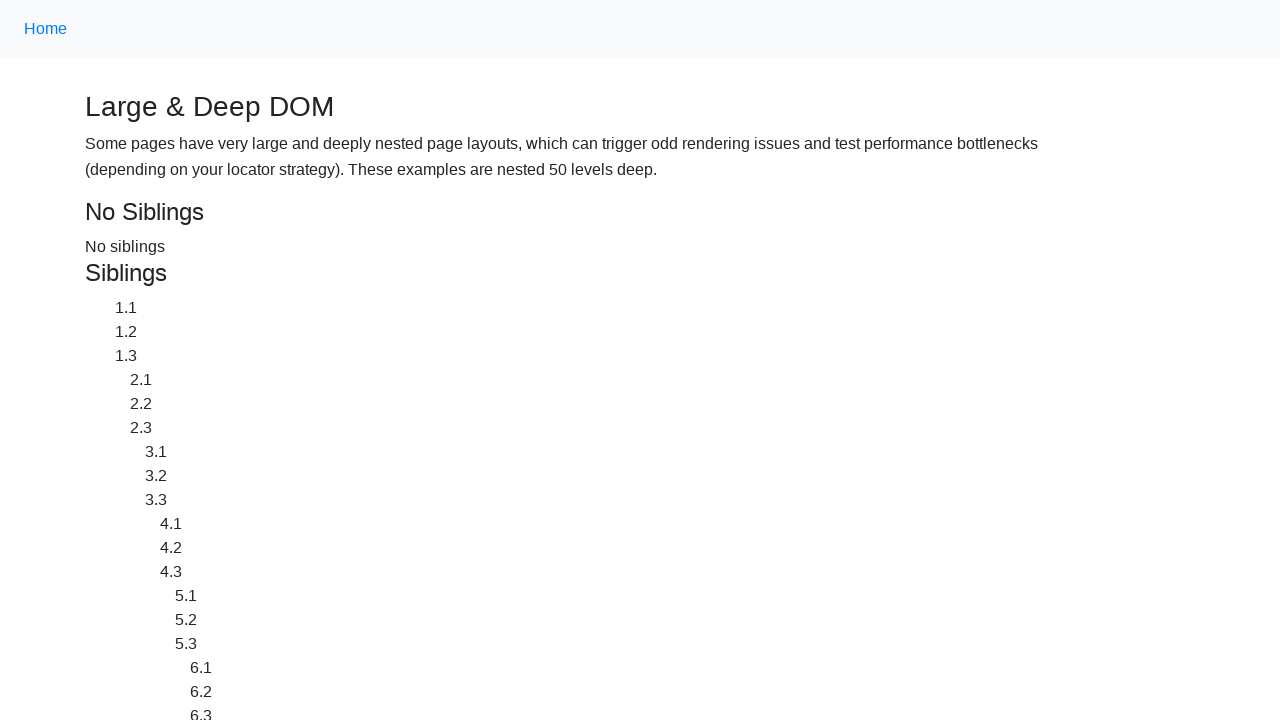

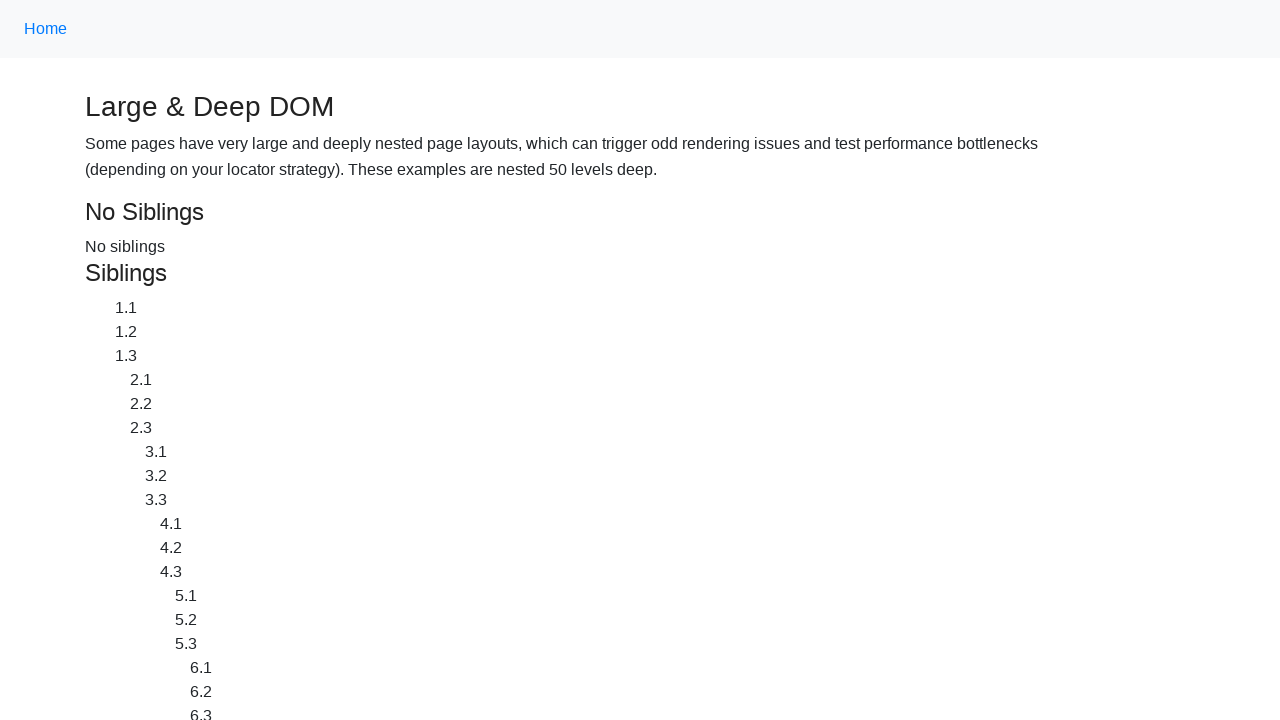